Tests JavaScript alert box functionality by switching to an iframe, clicking a "Try it" button to trigger an alert popup, and accepting the alert.

Starting URL: https://www.w3schools.com/js/tryit.asp?filename=tryjs_alert

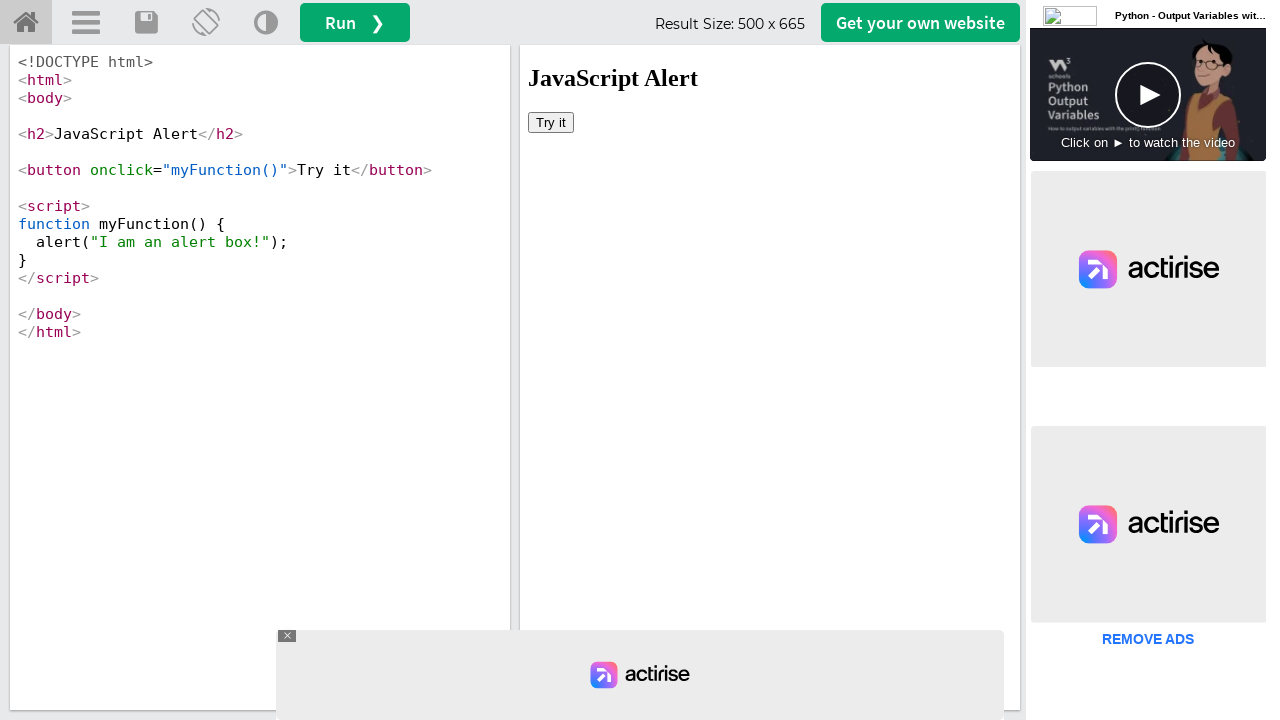

Set up dialog handler to accept alerts
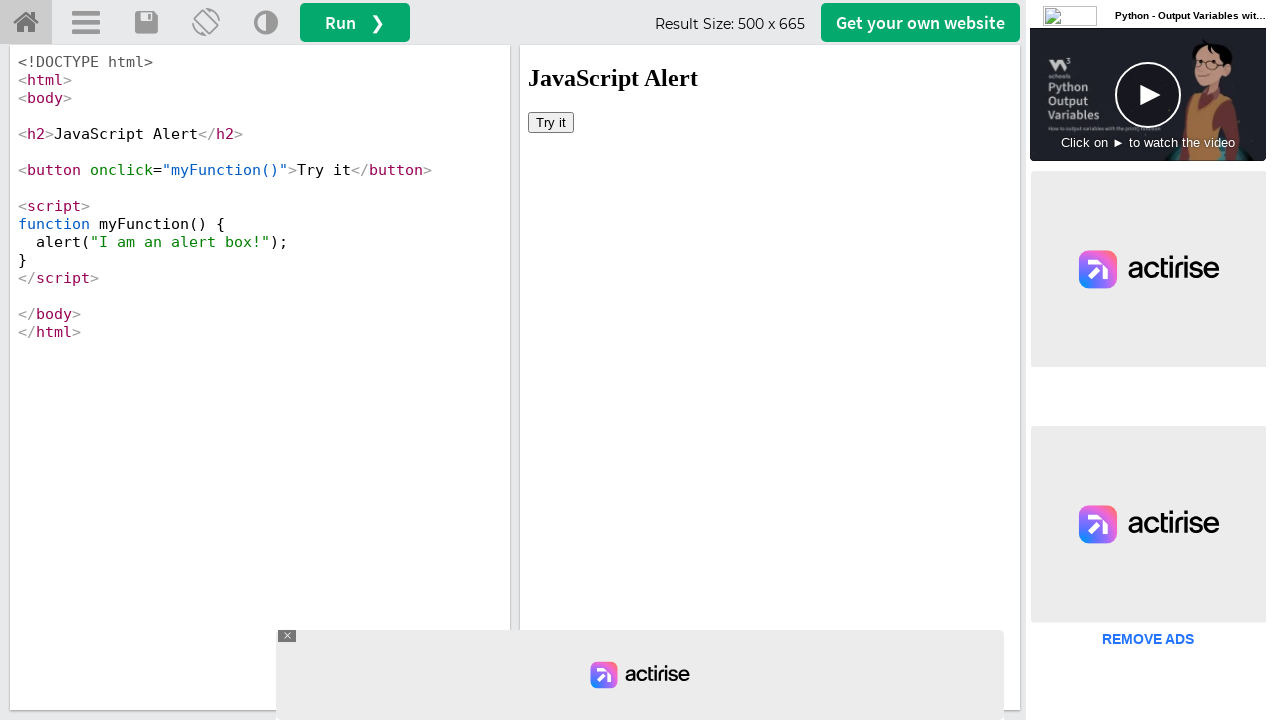

Located the iframe with id 'iframeResult'
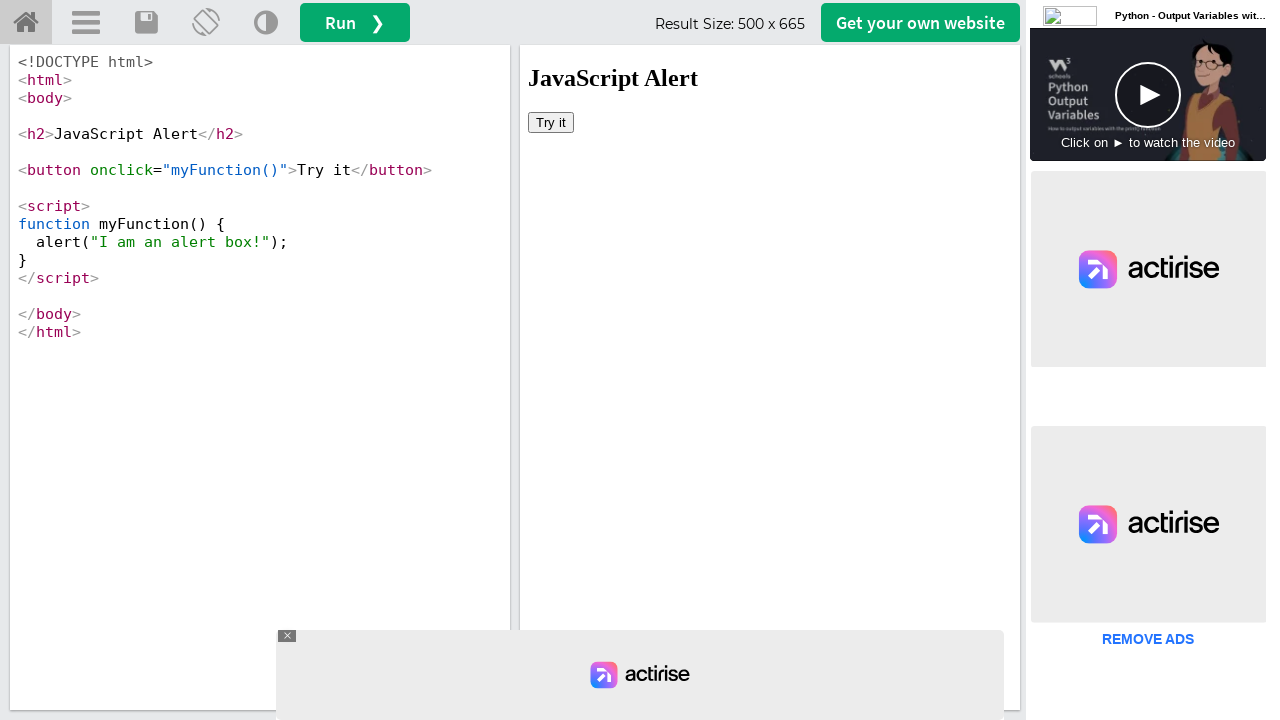

Clicked 'Try it' button inside iframe to trigger alert at (551, 122) on #iframeResult >> internal:control=enter-frame >> button:text('Try it')
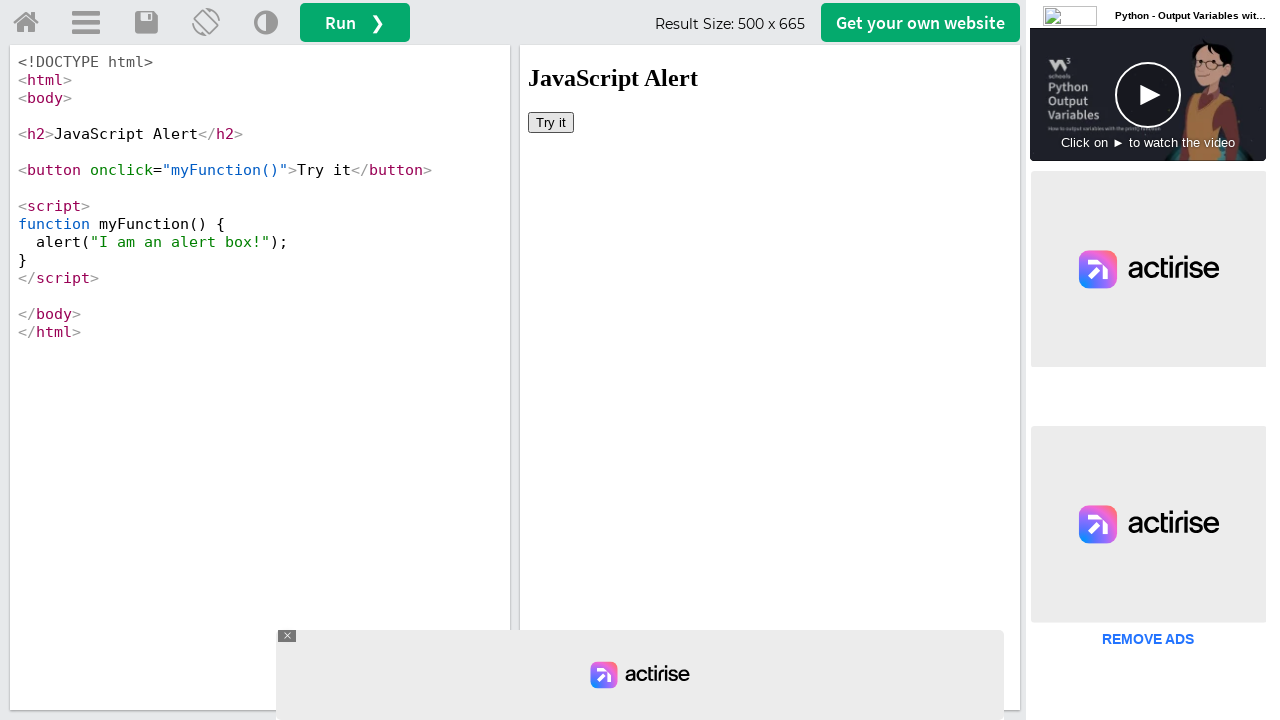

Waited 2 seconds for alert to be processed
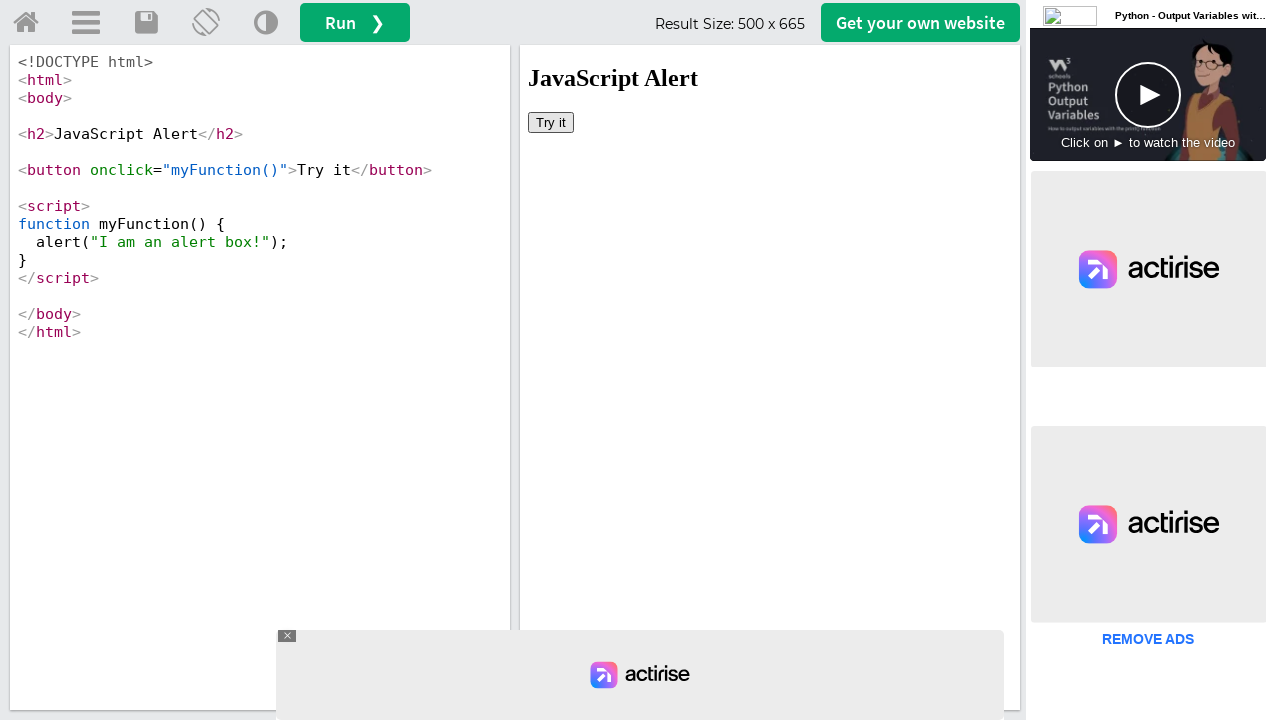

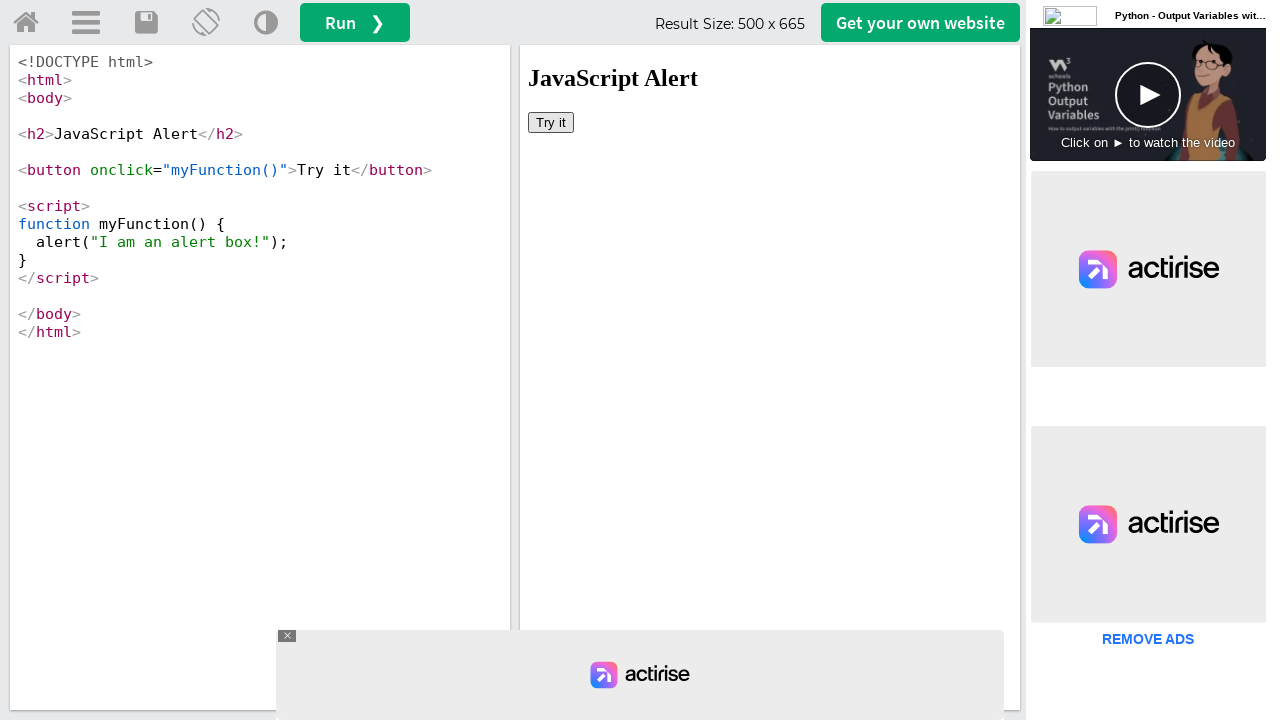